Tests the search functionality on OpenCart demo site by entering a search term and clicking the search button

Starting URL: https://demo-opencart.com/

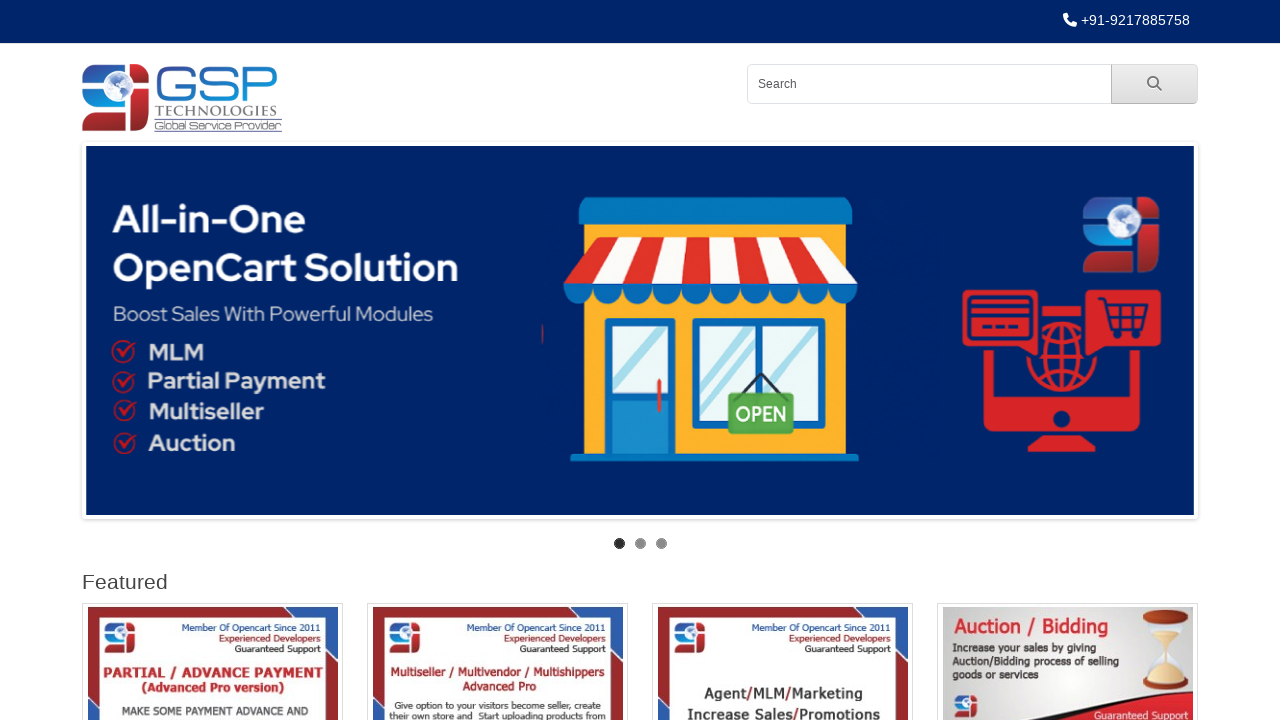

Filled search box with 'Mac' on input[name='search']
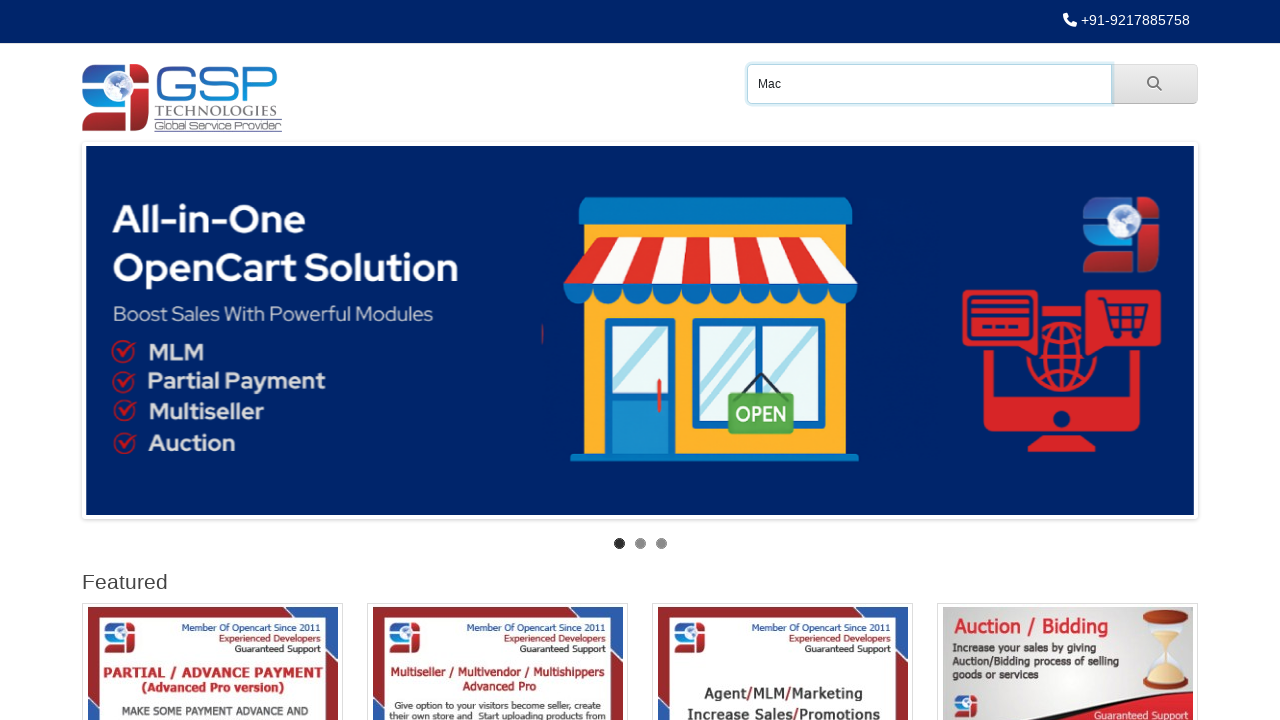

Clicked search button at (1154, 84) on button.btn.btn-light.btn-lg
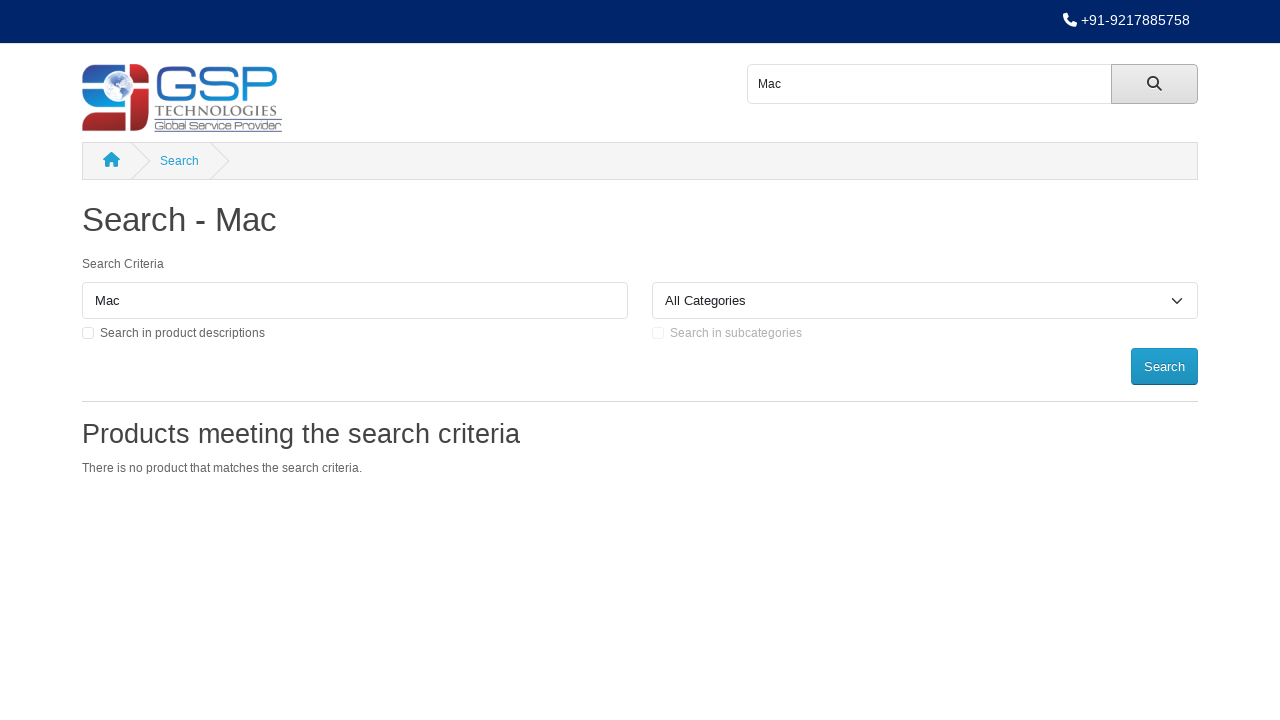

Search results loaded and network idle
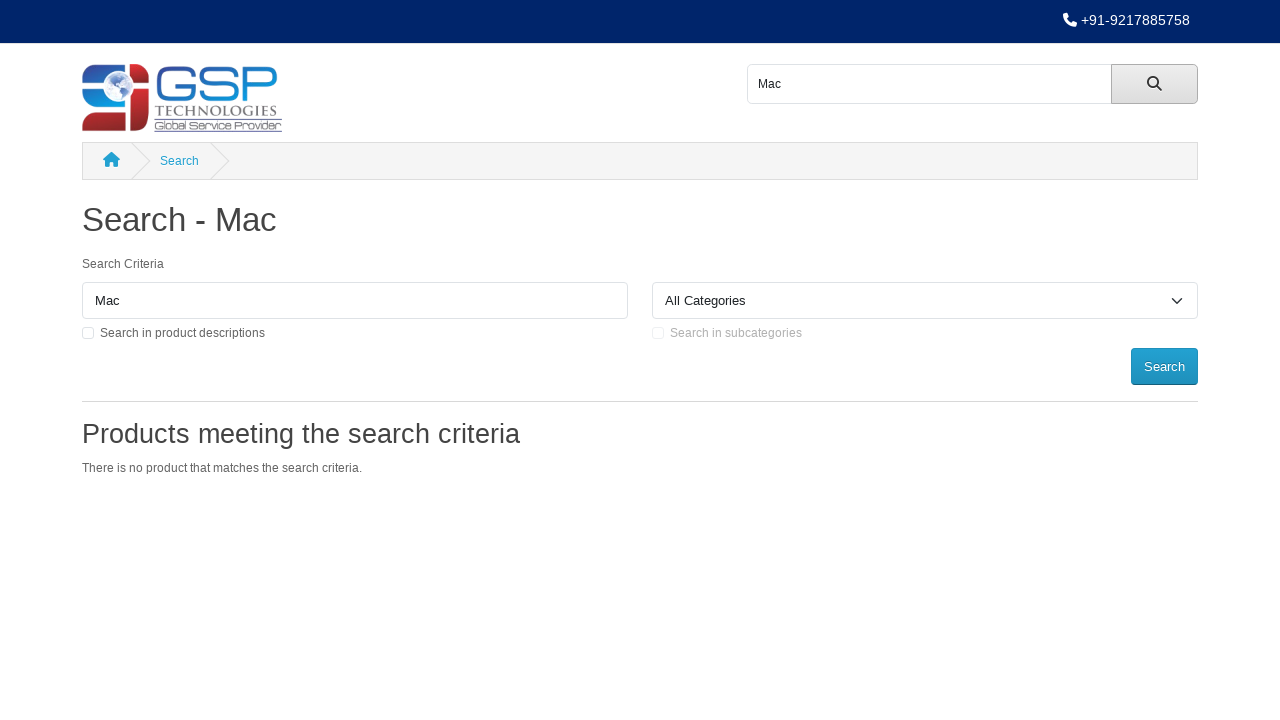

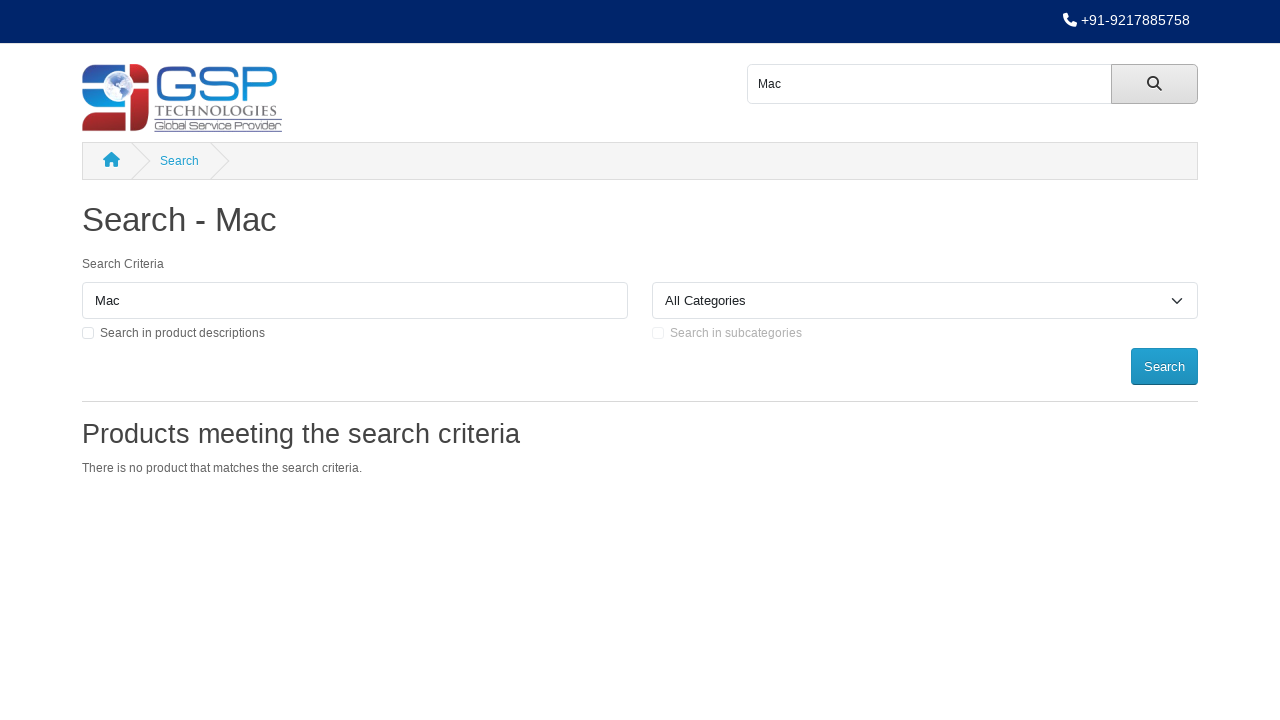